Tests that age zero is permitted in a form by filling name, email, and age fields with value 0, then submitting the form.

Starting URL: https://davi-vert.vercel.app/index.html

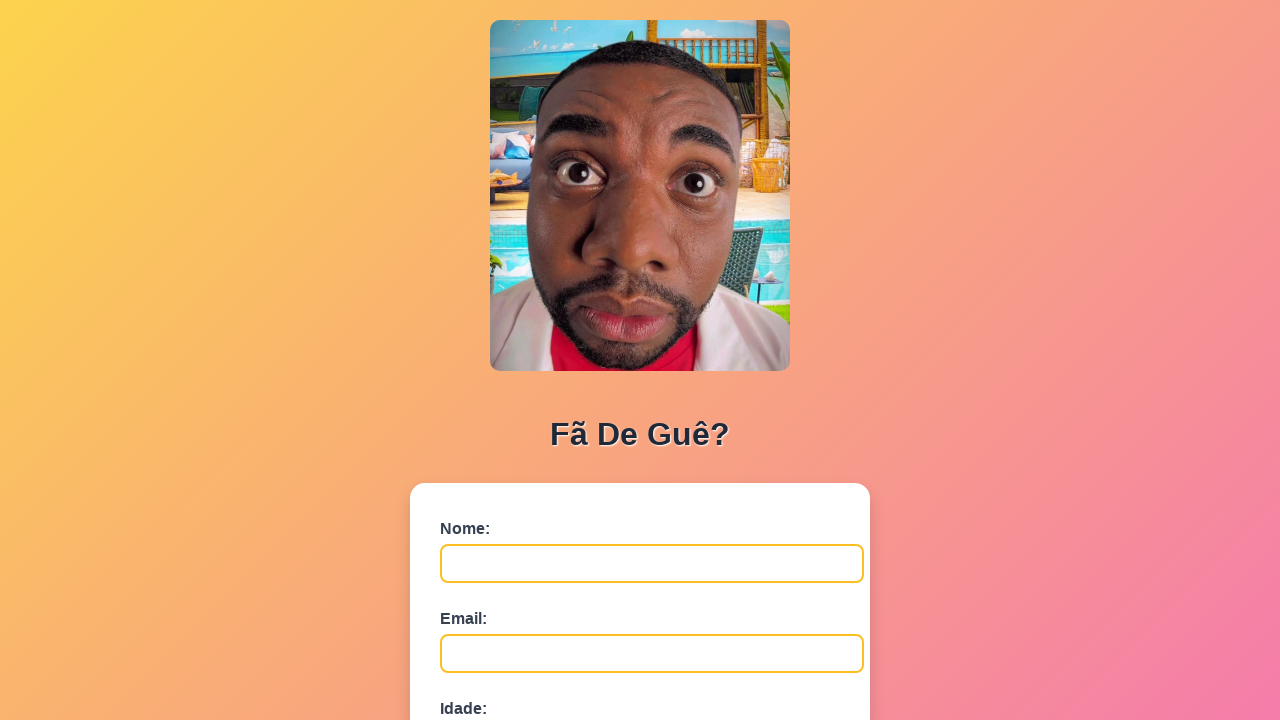

Filled name field with 'Teste' on #nome
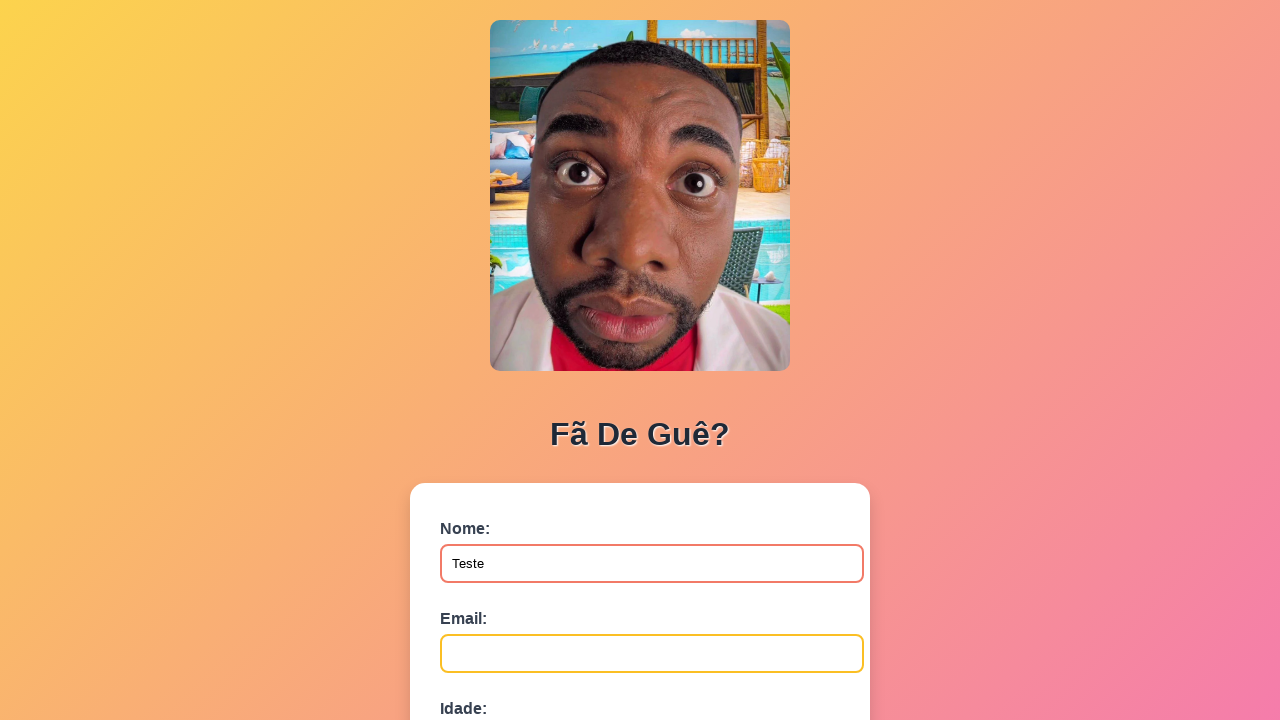

Filled email field with 'teste@email.com' on #email
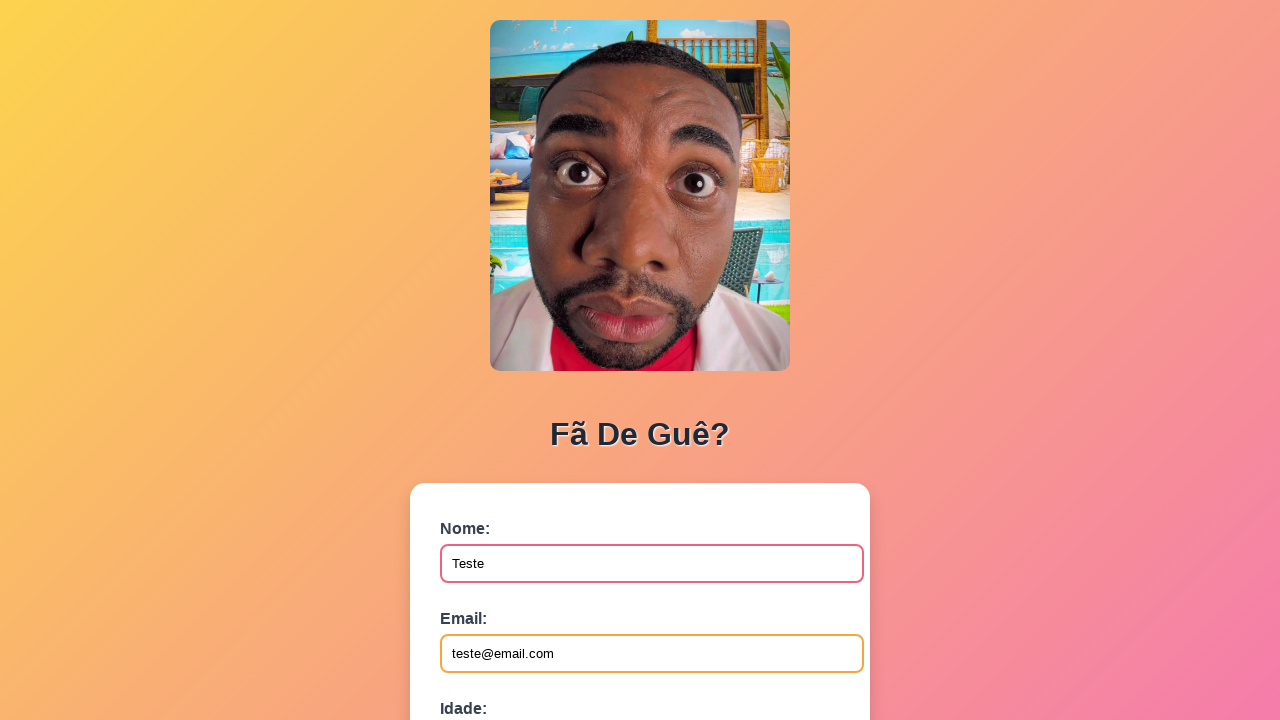

Filled age field with zero on #idade
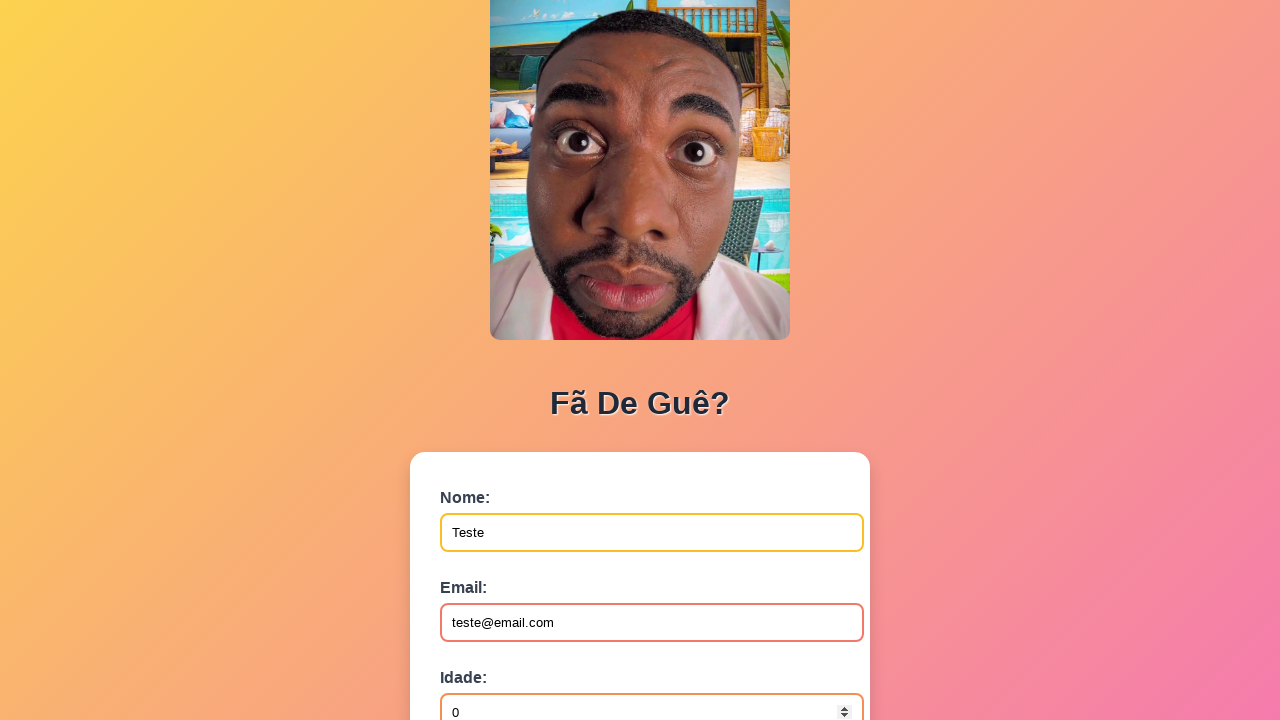

Clicked submit button to submit form at (490, 569) on button[type='submit']
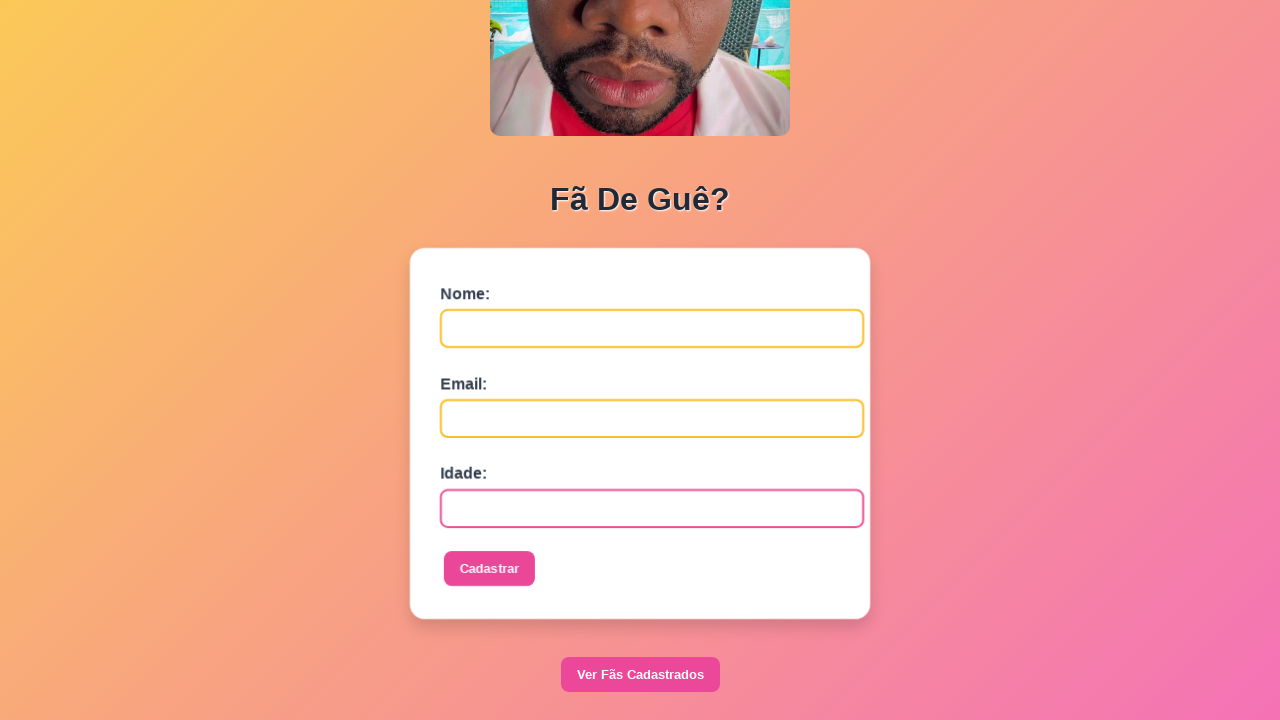

Waited for form processing
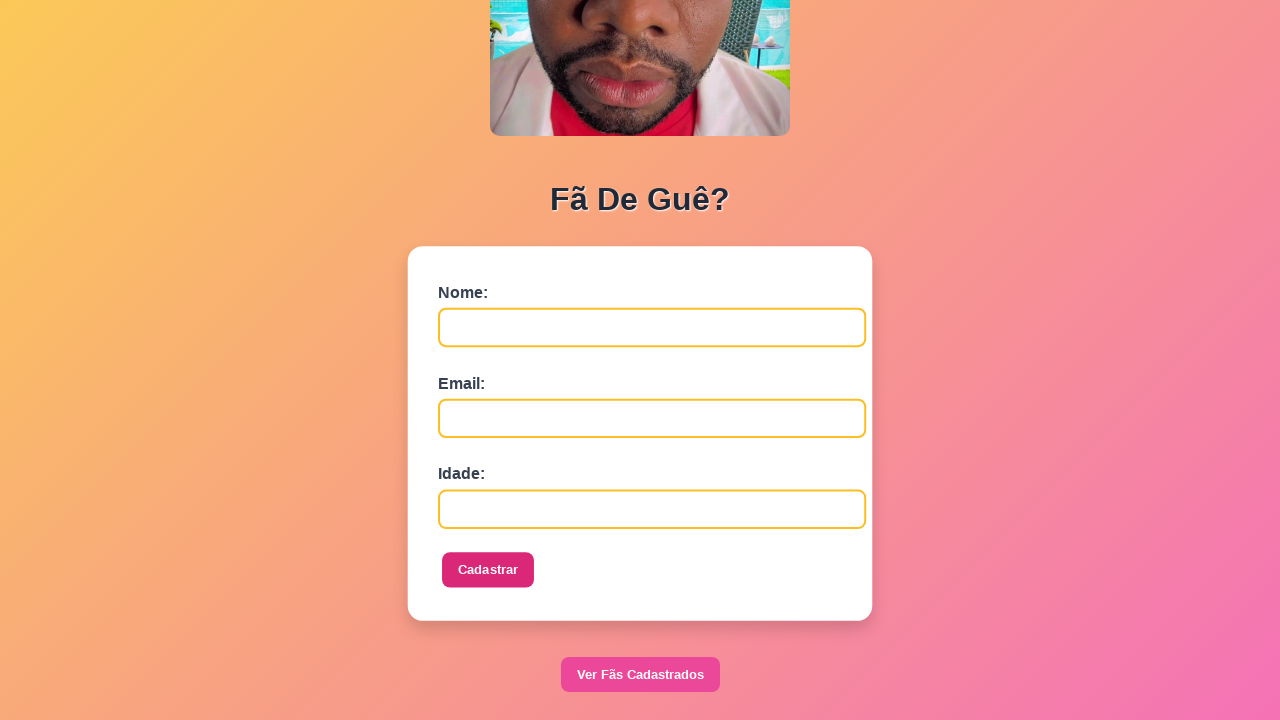

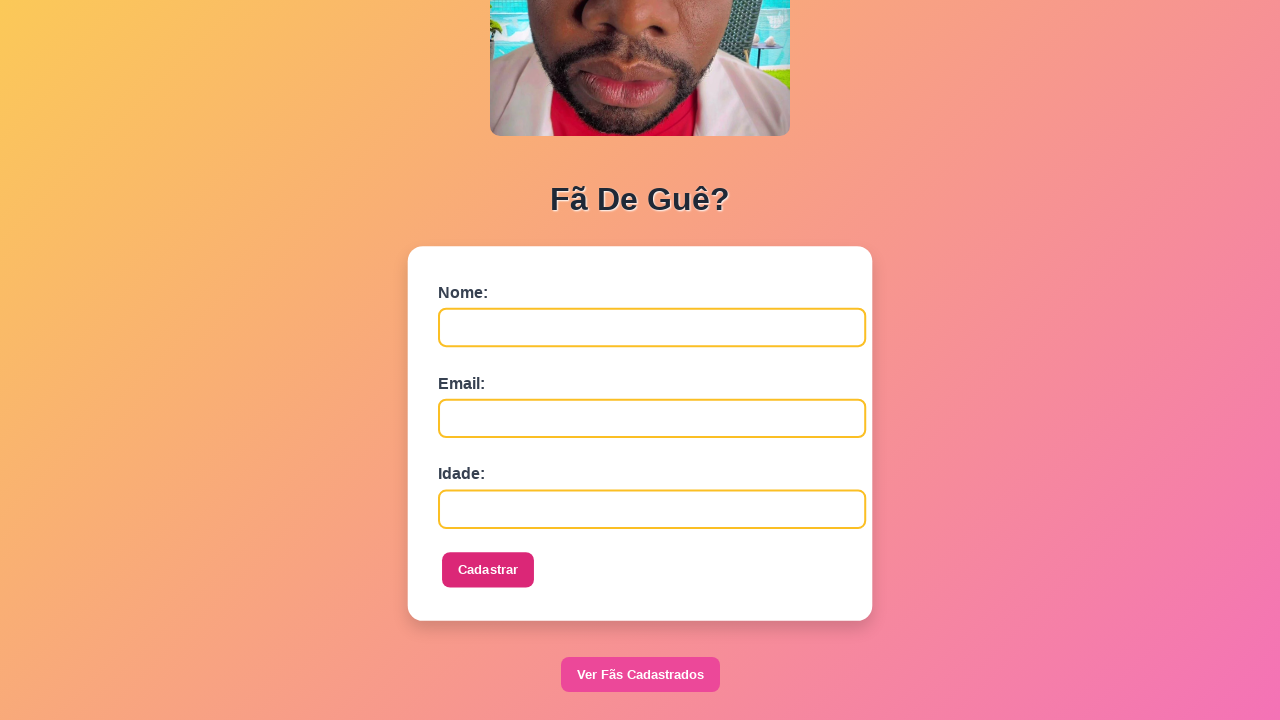